Tests clicking on Google Plus social media icon based on its location coordinates

Starting URL: http://whiteboxqa.com/

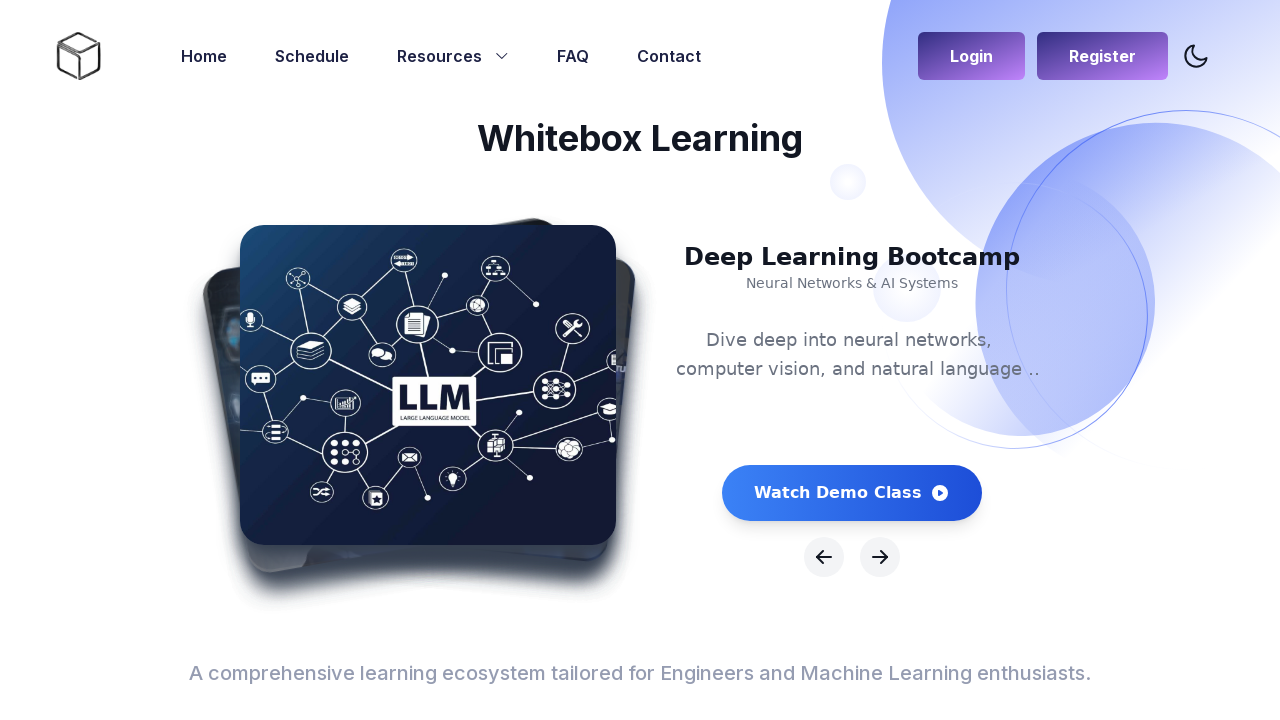

Located all Google Plus social media icons on the page
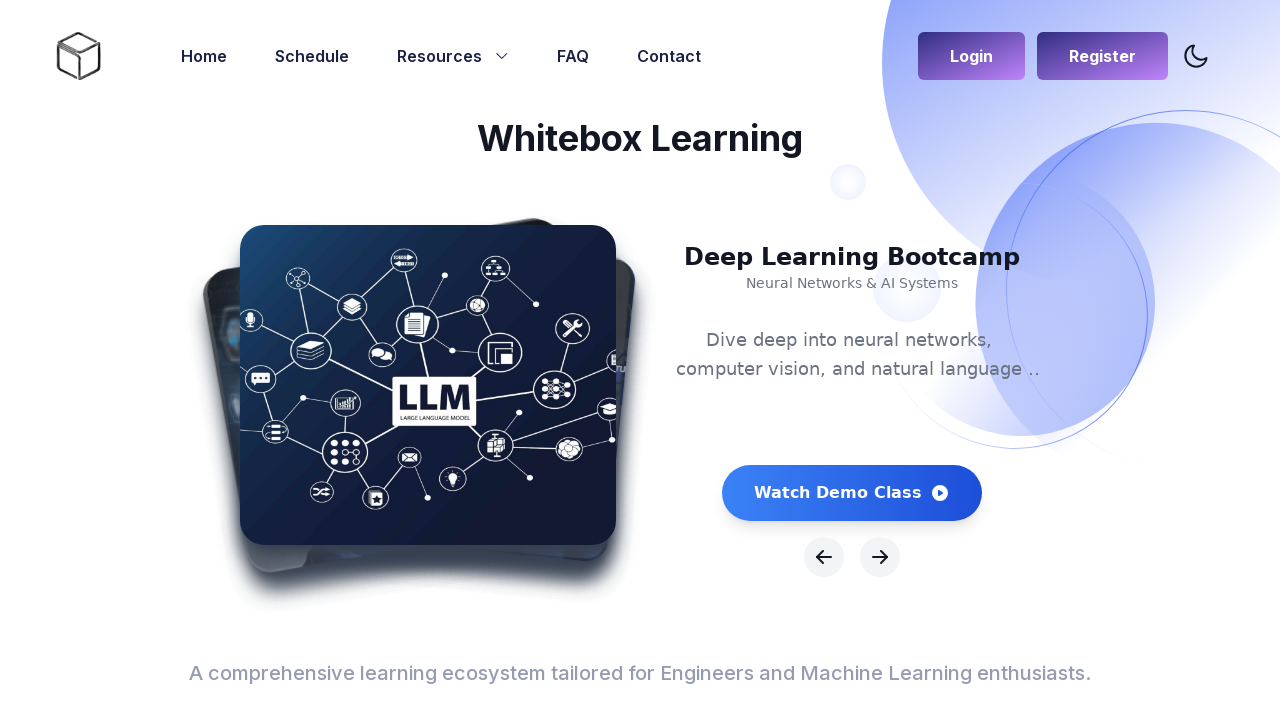

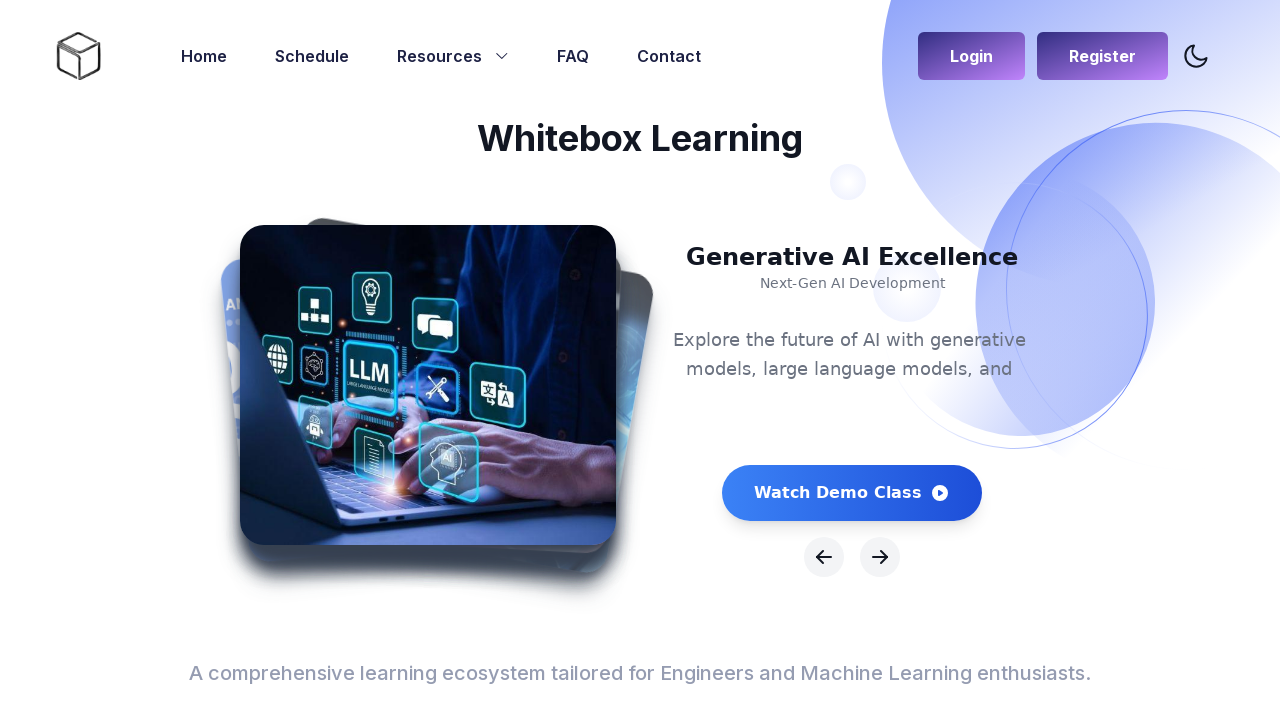